Navigates to Python.org homepage and verifies that event information is displayed in the event widget

Starting URL: https://www.python.org/

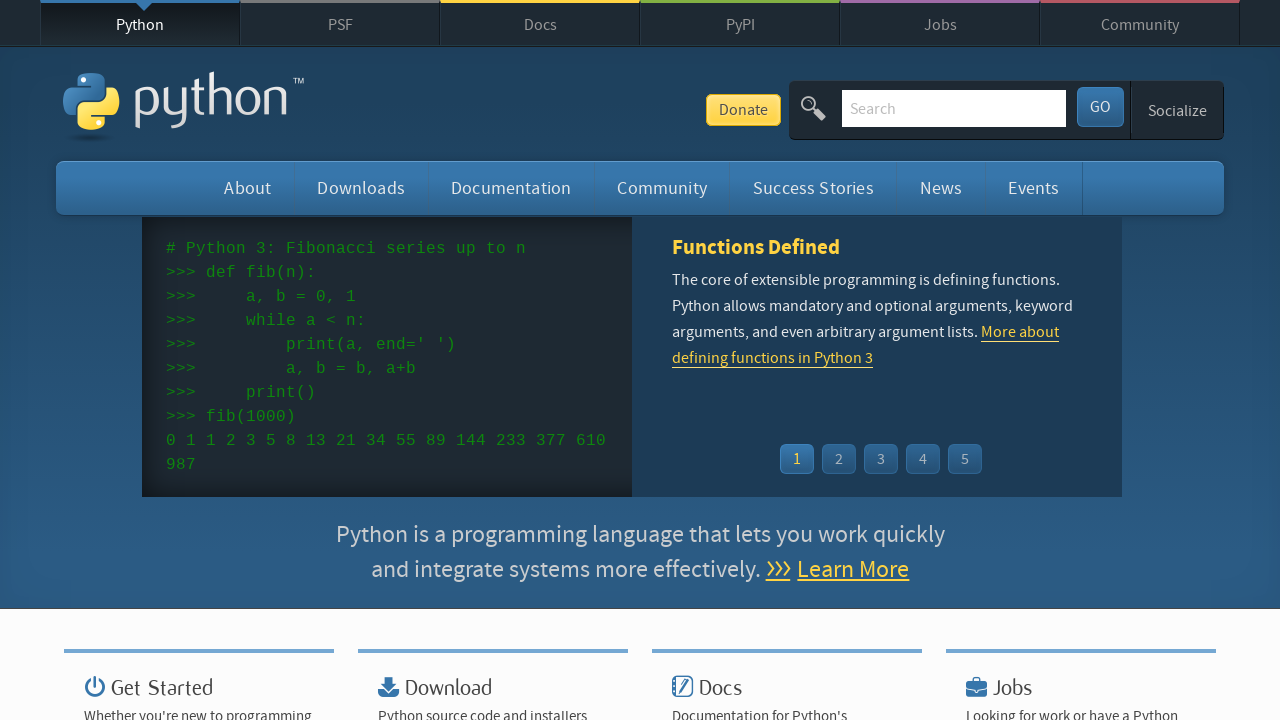

Navigated to Python.org homepage
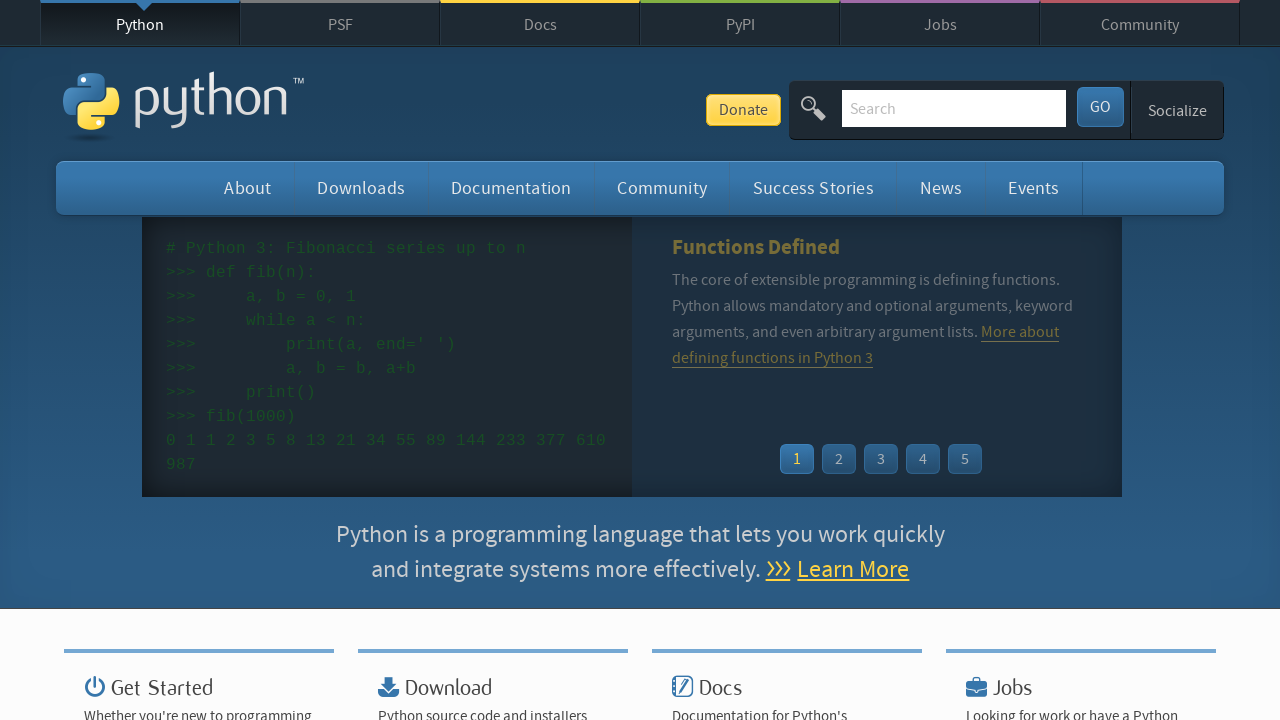

Event widget loaded
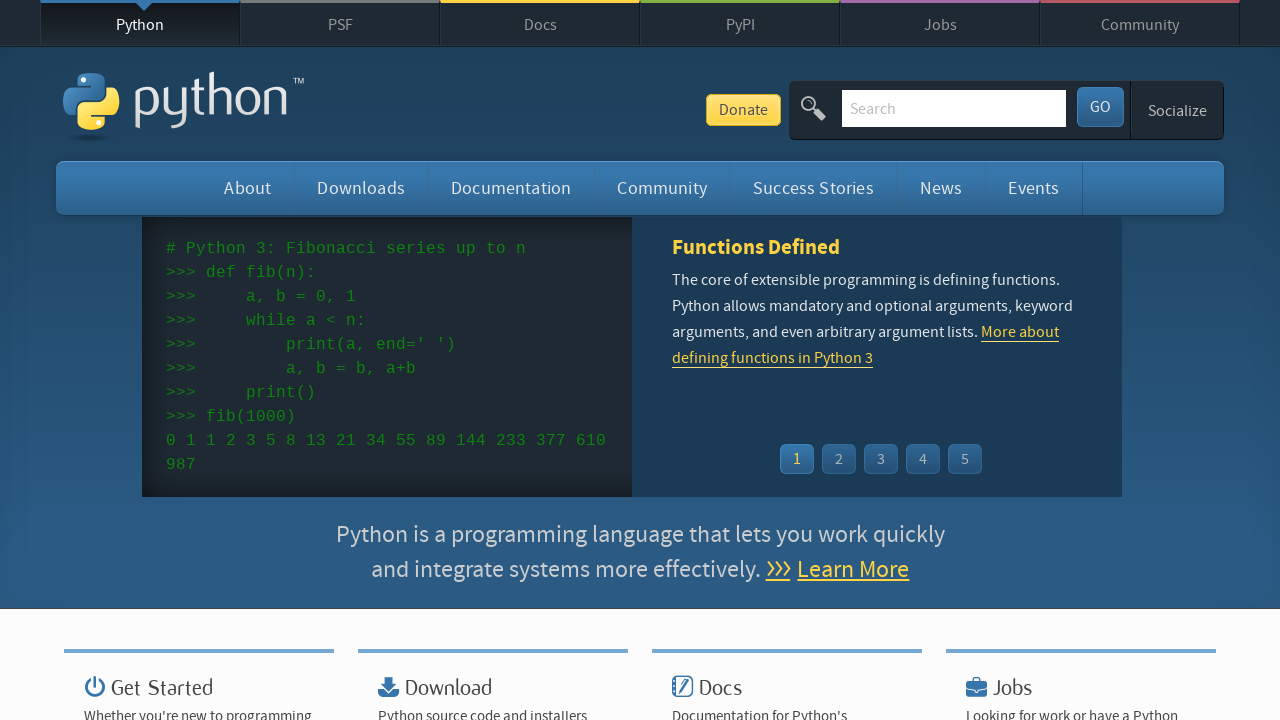

Event date/time elements are present in the event widget
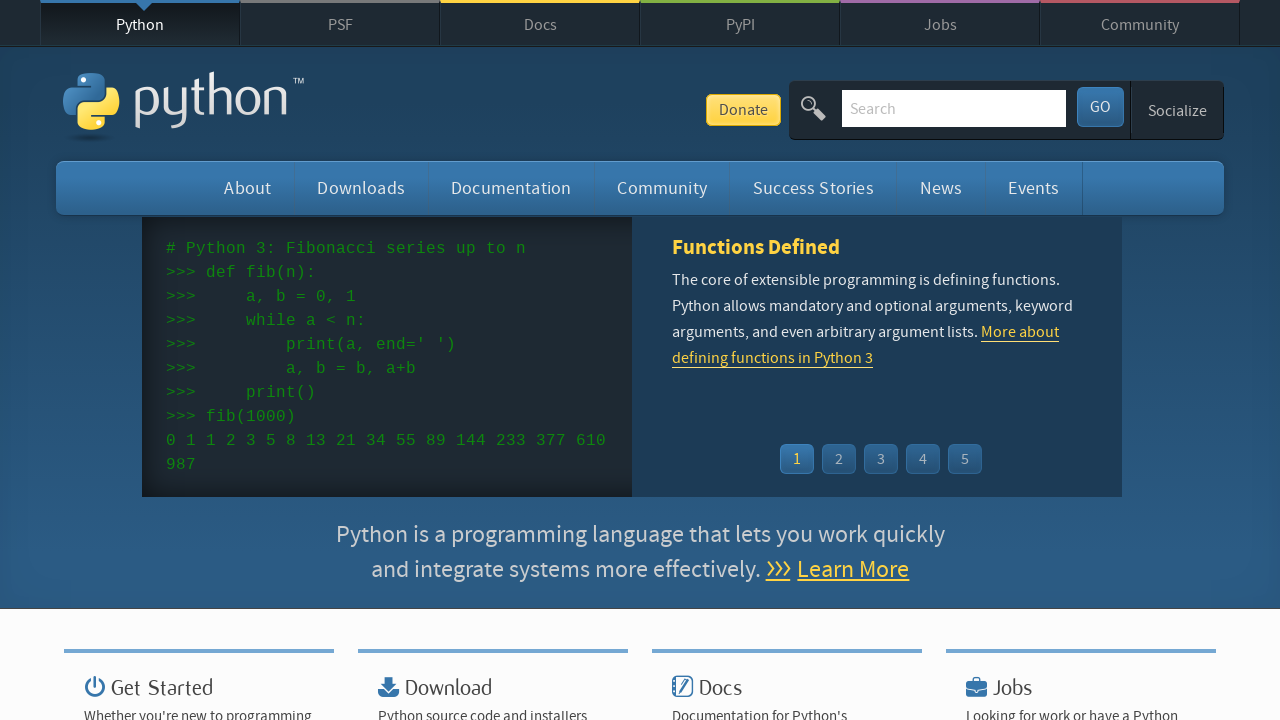

Event description links are present in the event widget
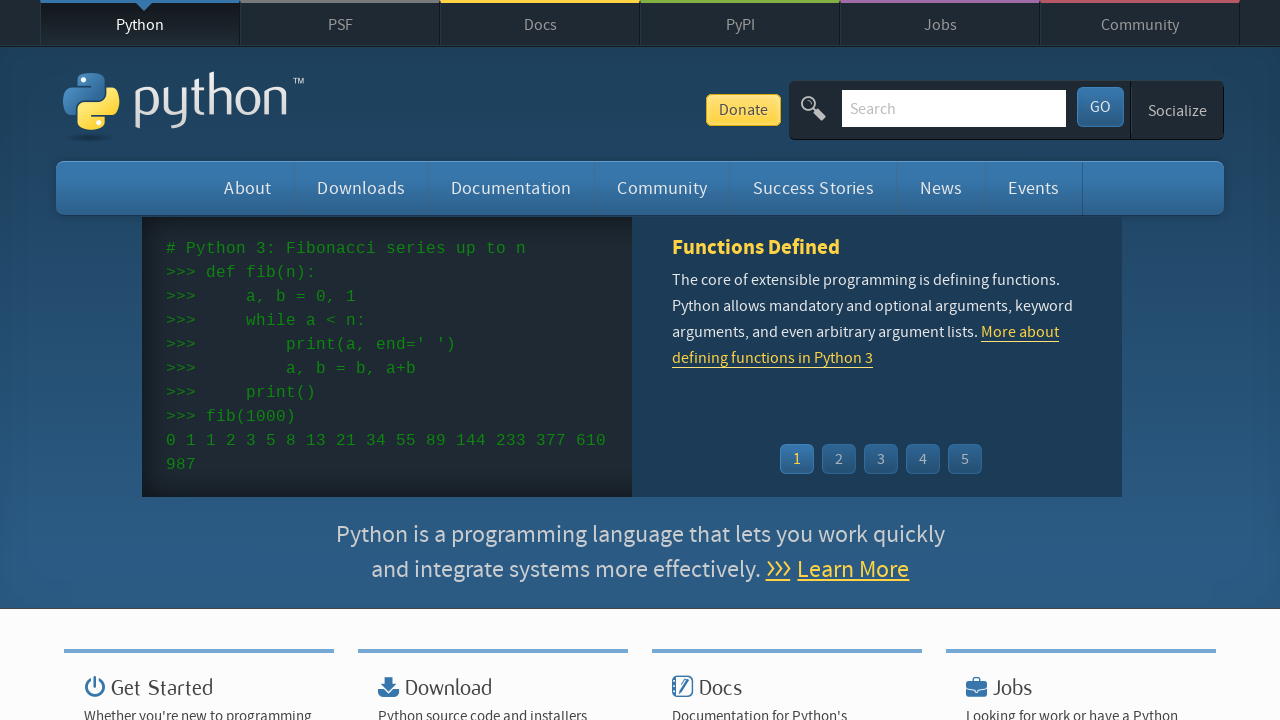

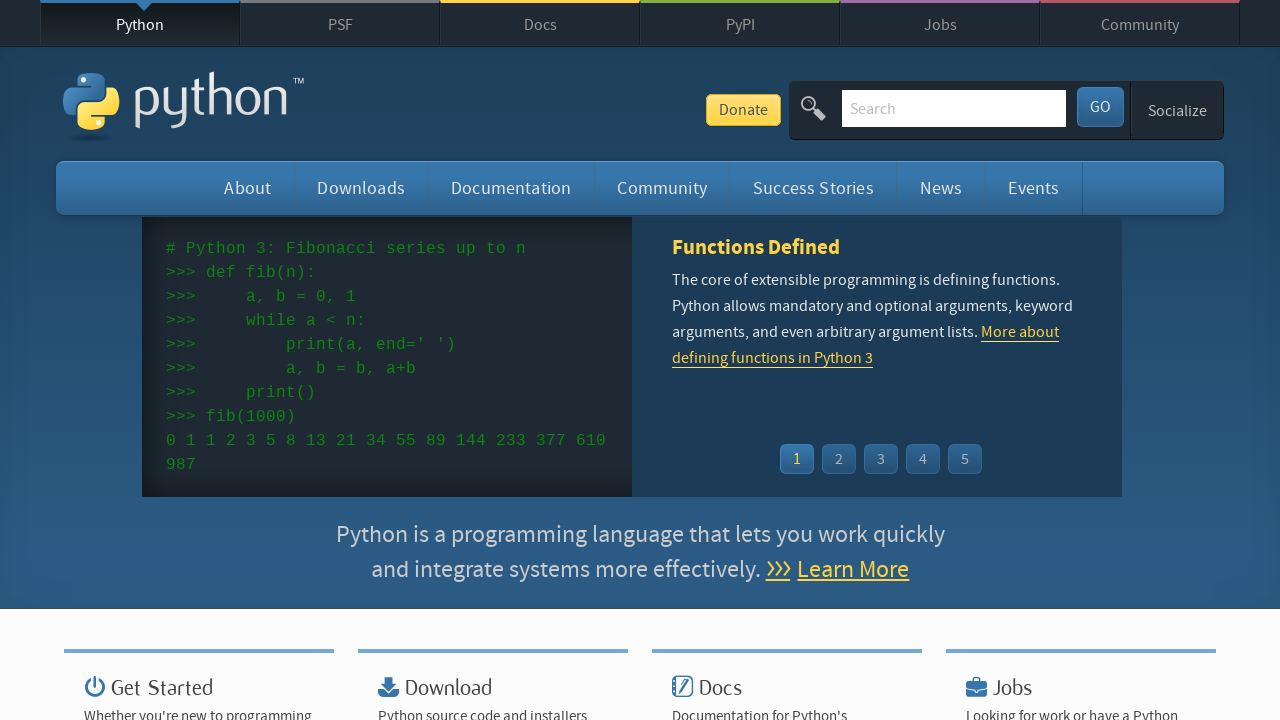